Tests a math challenge form by reading a value from the page, calculating a mathematical result using logarithm and sine functions, filling in the answer, checking required checkboxes, and submitting the form.

Starting URL: http://suninjuly.github.io/math.html

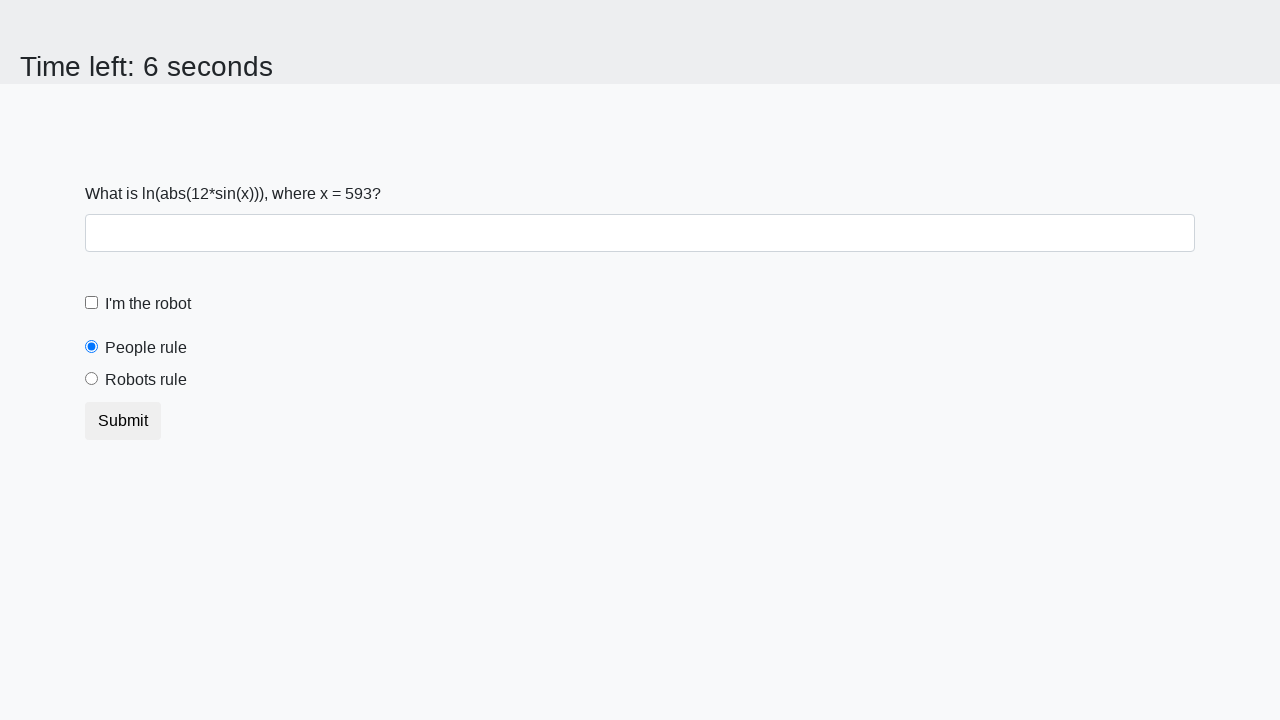

Located the x value element on the math challenge form
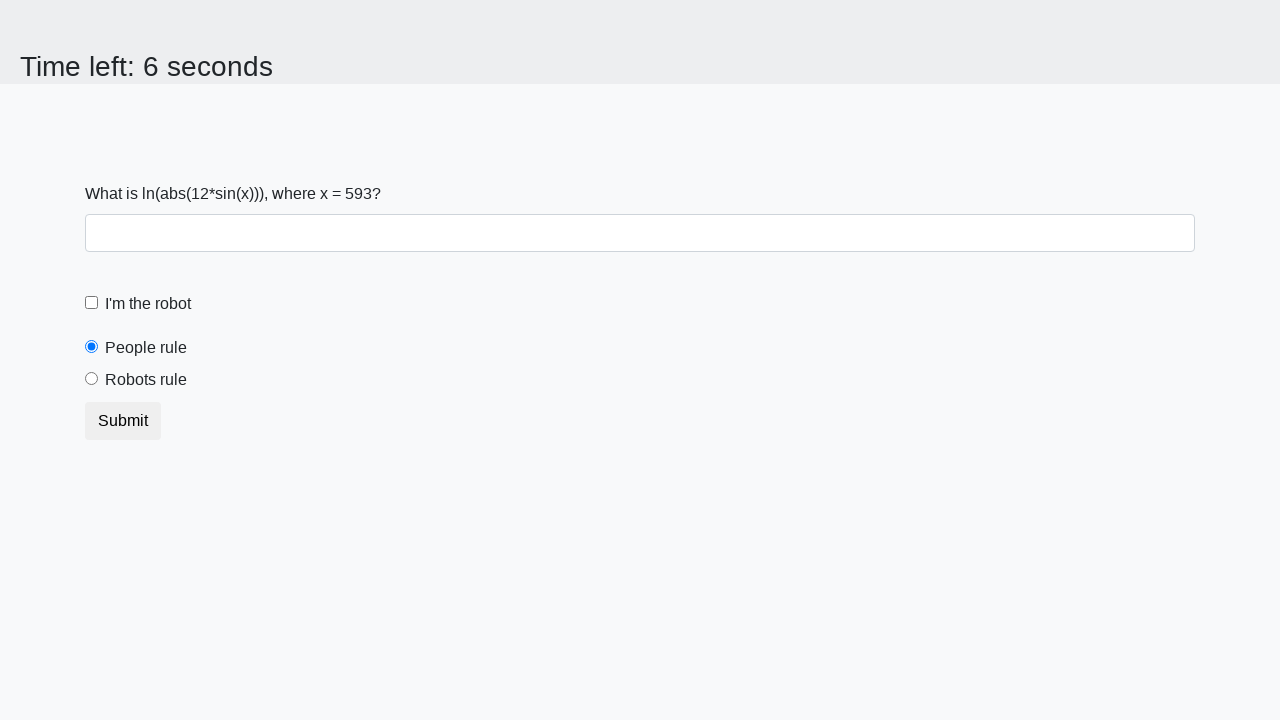

Read x value from page: 593
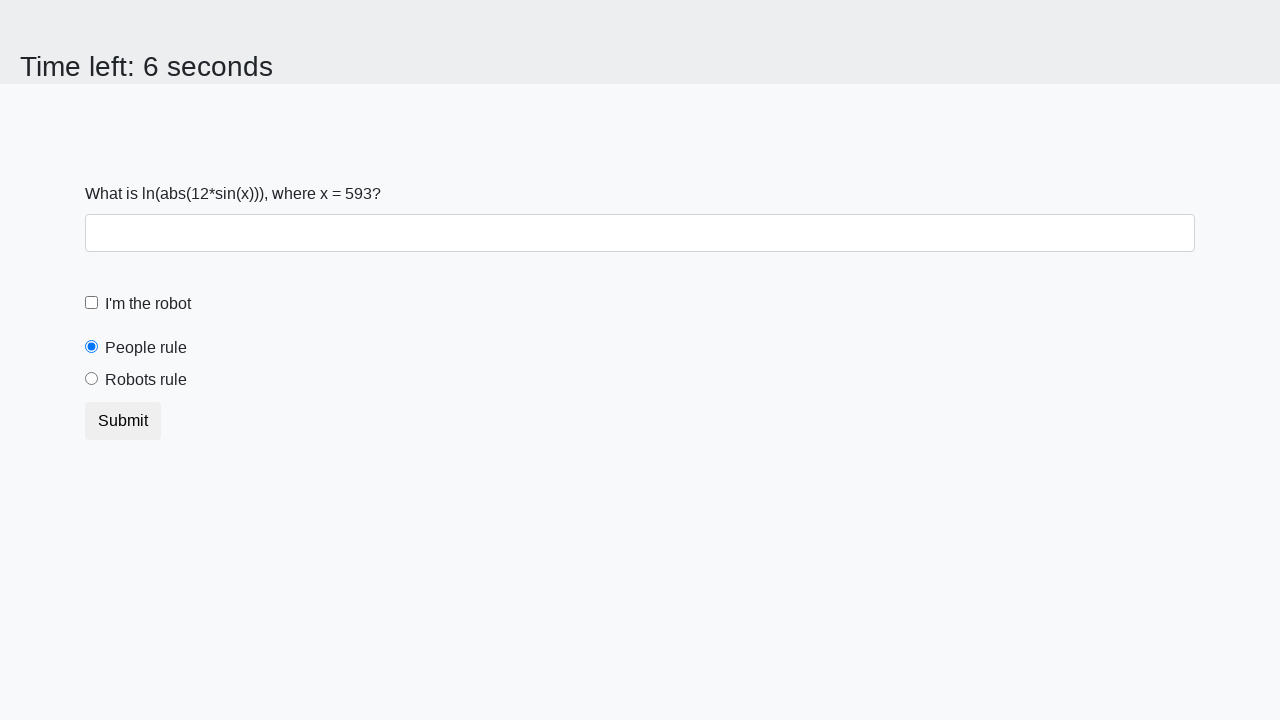

Calculated answer using log(|12*sin(x)|) formula: 2.1133418063124396
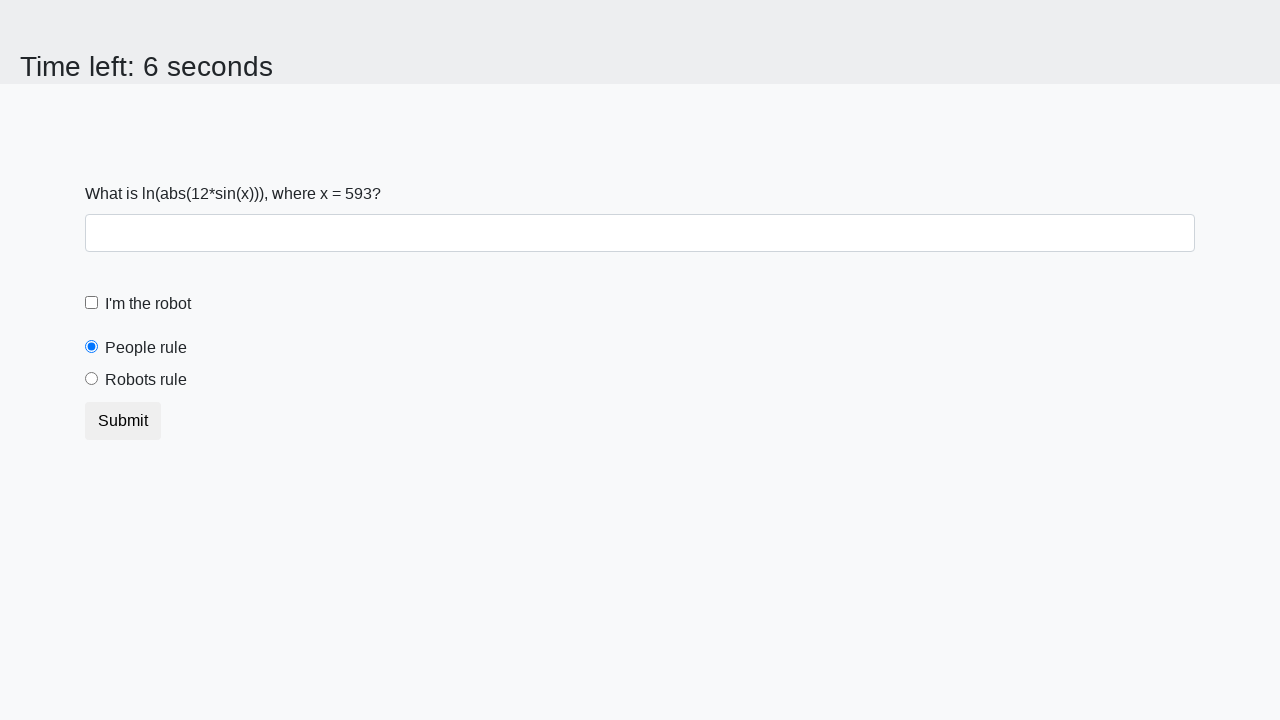

Filled answer field with calculated value: 2.1133418063124396 on #answer
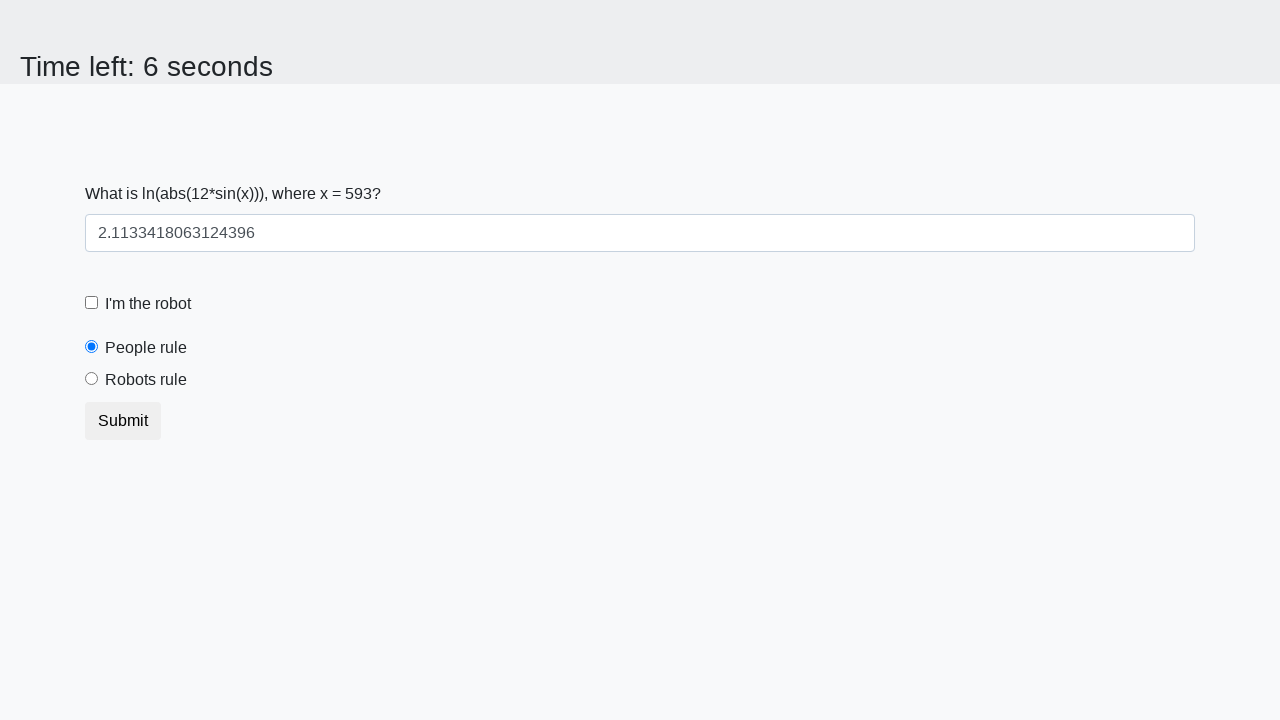

Checked the robot checkbox at (92, 303) on #robotCheckbox
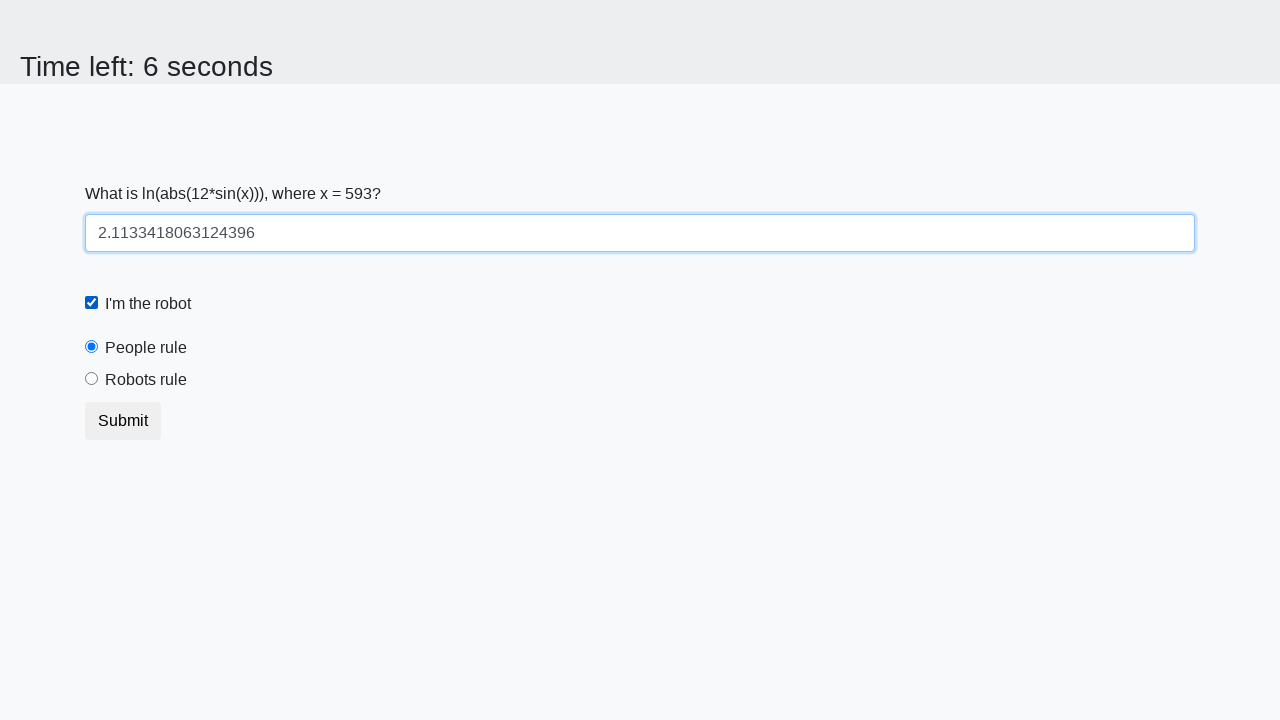

Clicked the robots rule checkbox at (92, 379) on #robotsRule
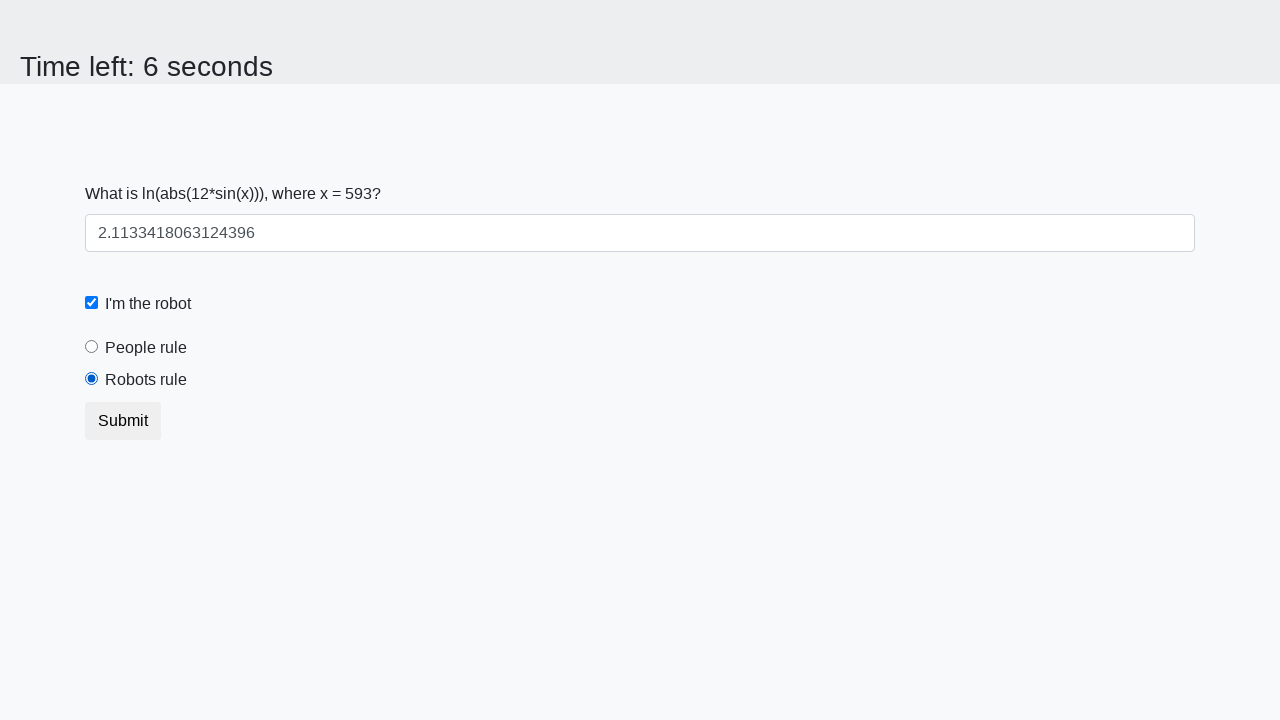

Clicked the submit button to submit the form at (123, 421) on button.btn
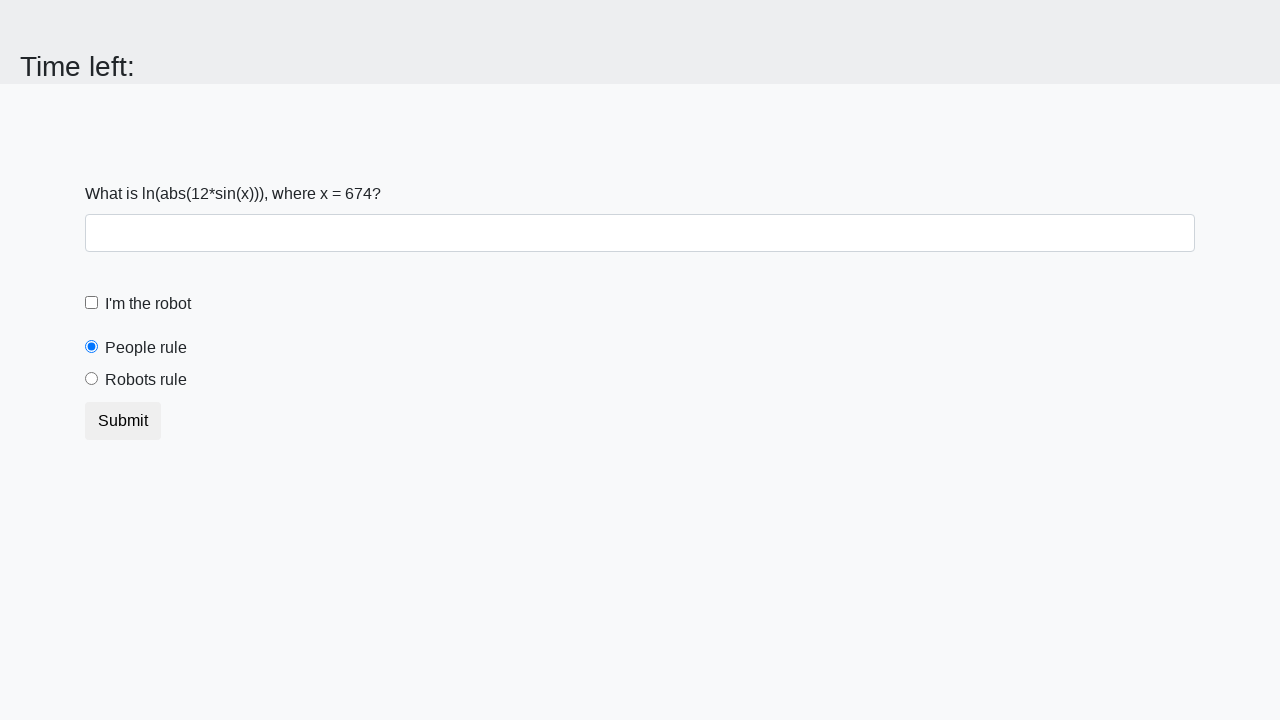

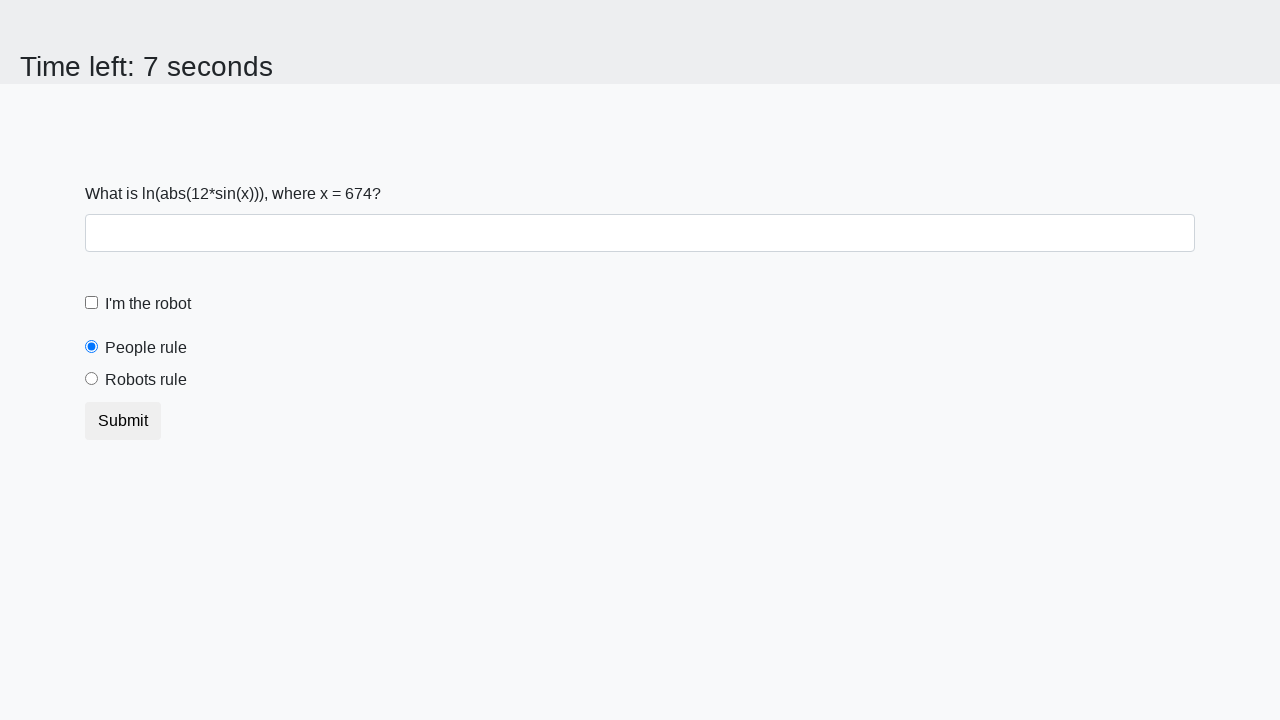